Tests scrolling functionality on a page and within a table, then calculates and verifies the sum of values in a table column

Starting URL: https://rahulshettyacademy.com/AutomationPractice/

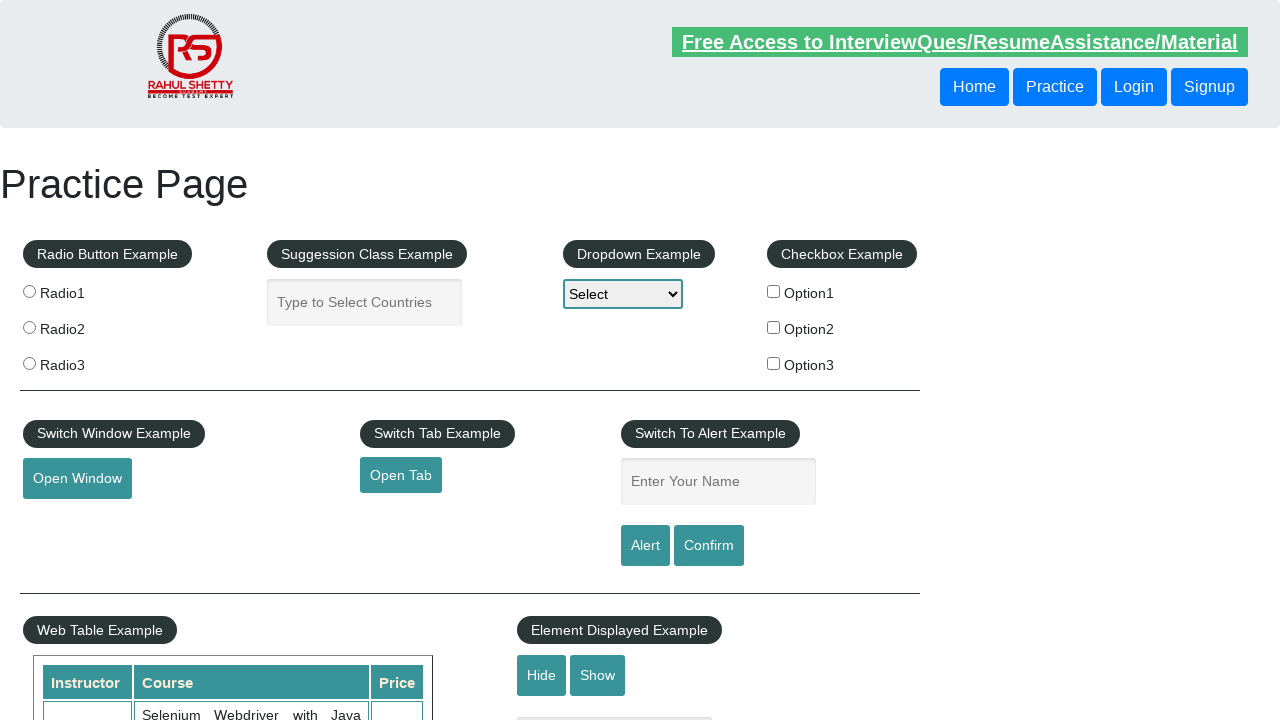

Scrolled page down by 600 pixels
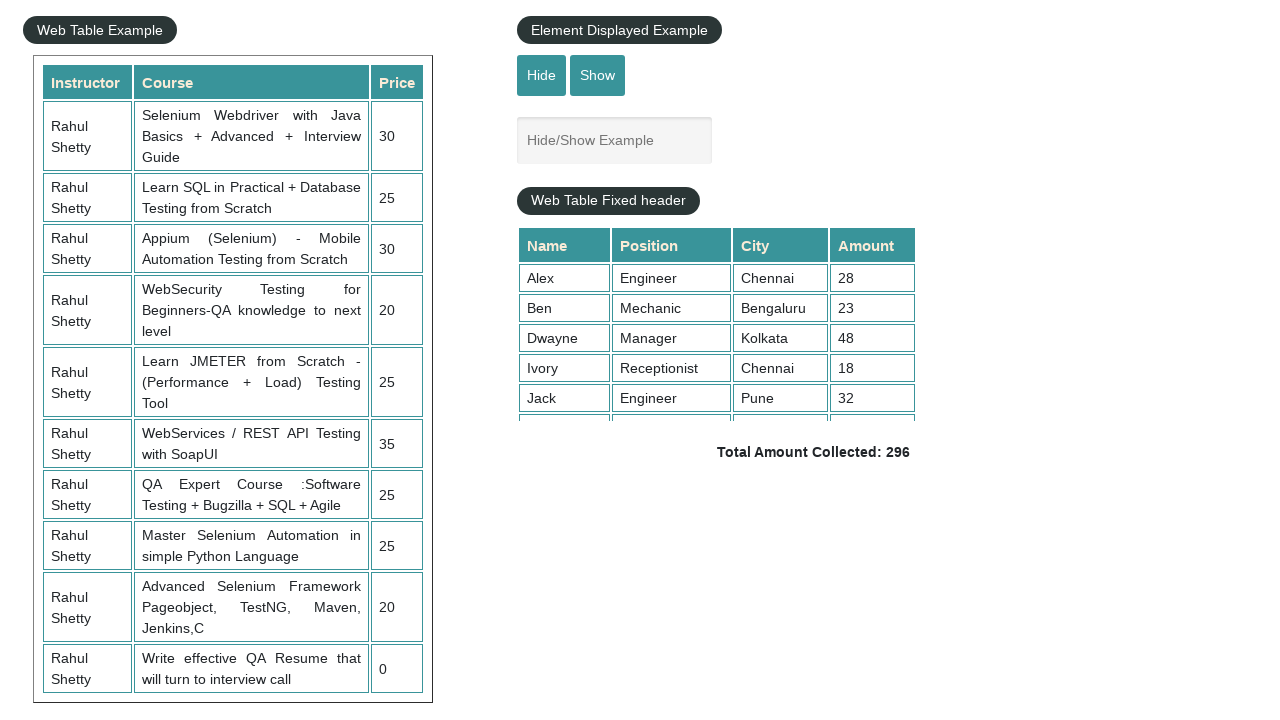

Scrolled within fixed header table to top
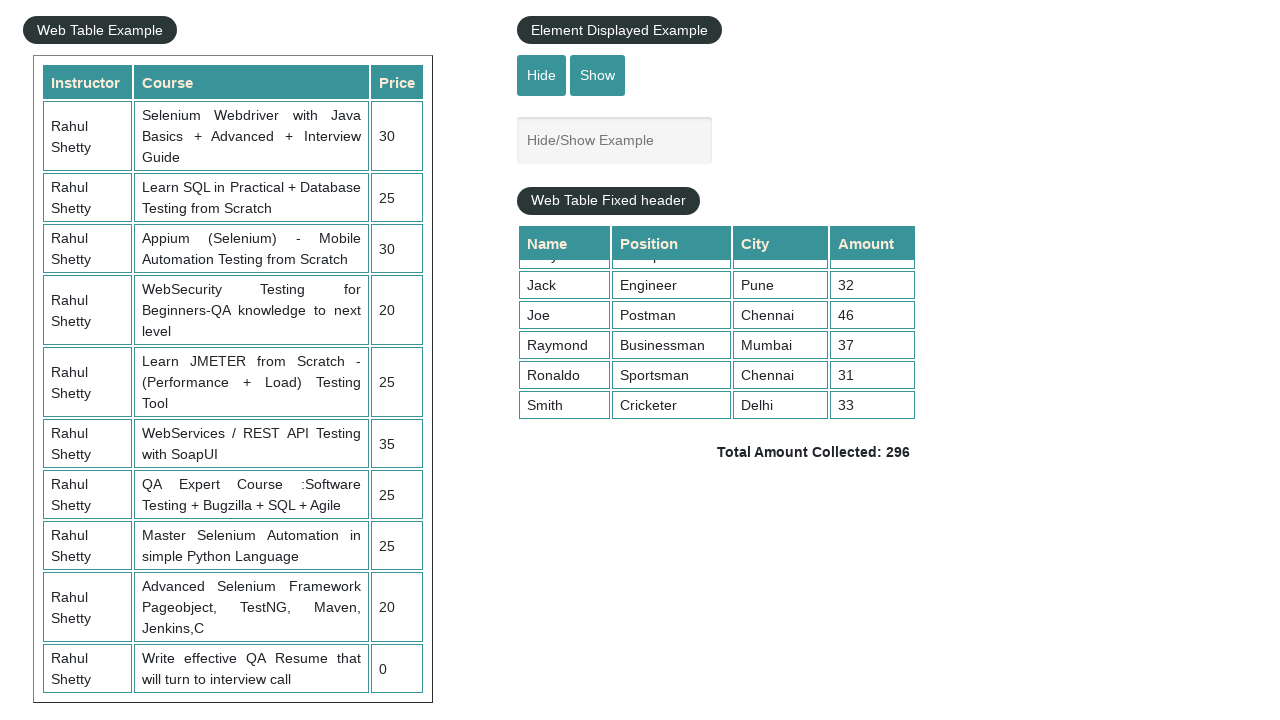

Located all amount values from 4th column of table
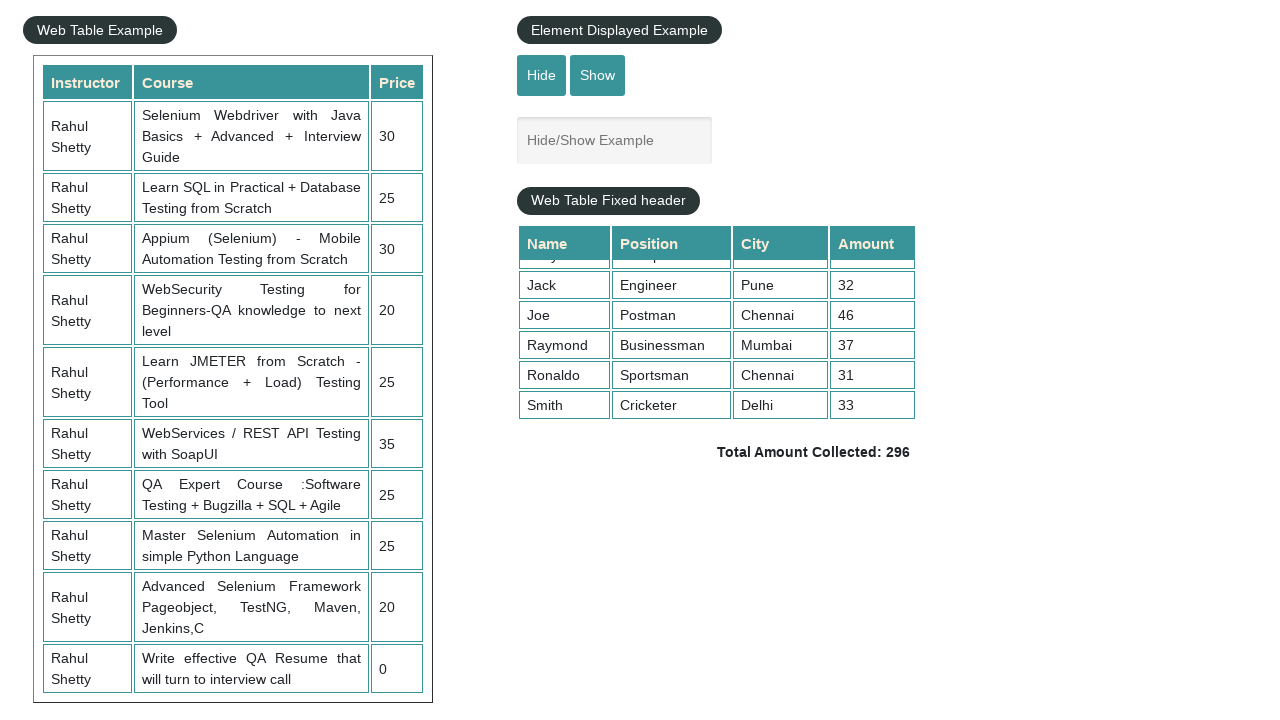

Calculated sum of all table amounts: 296
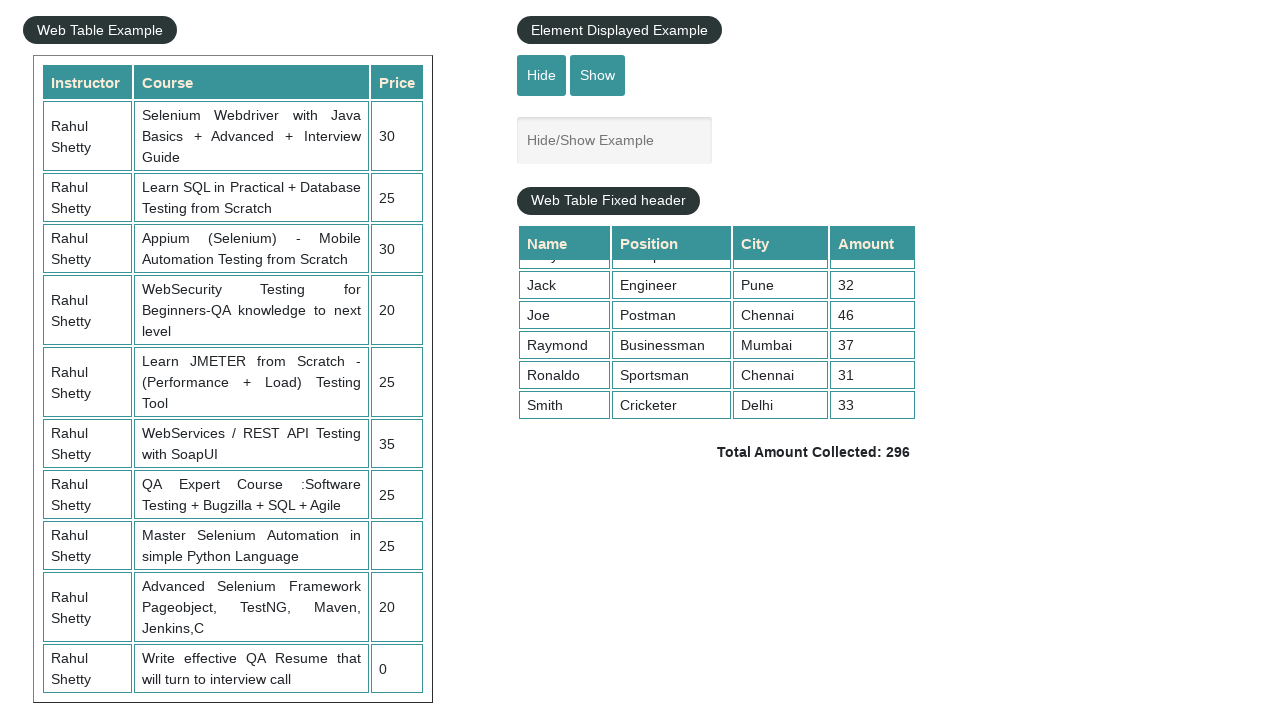

Retrieved displayed total amount text:  Total Amount Collected: 296 
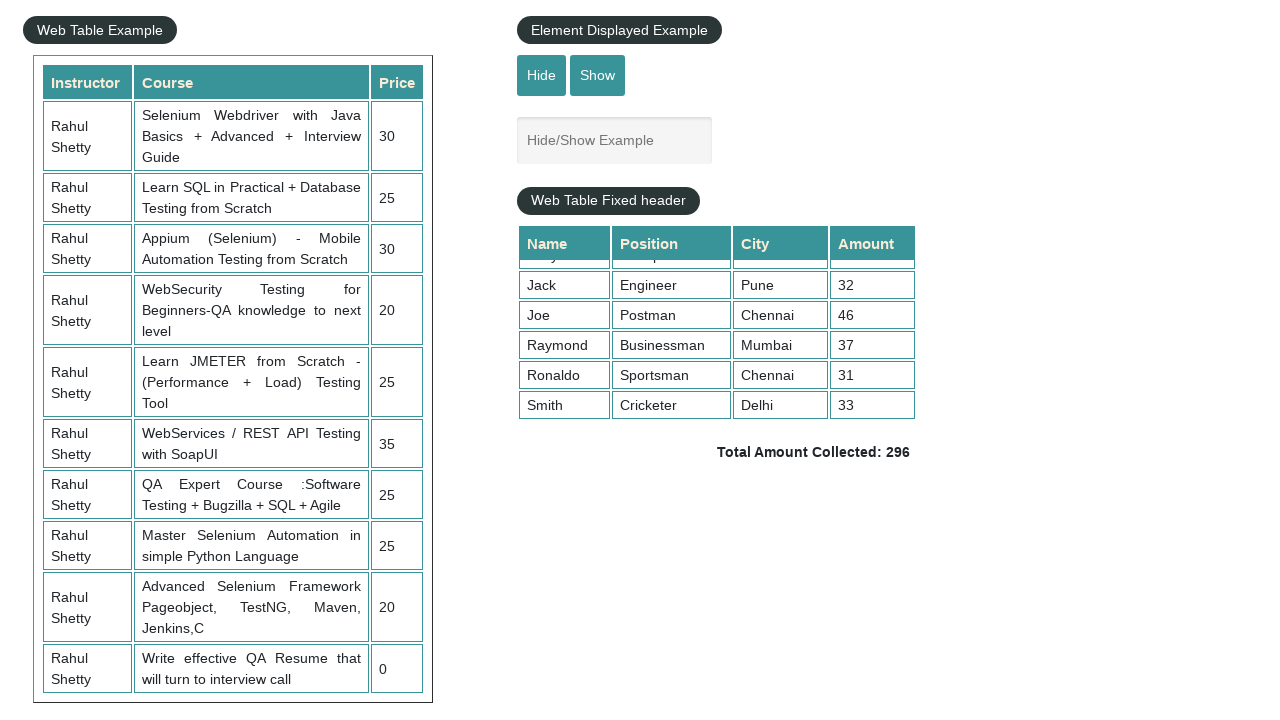

Extracted numeric value from total amount text: 296
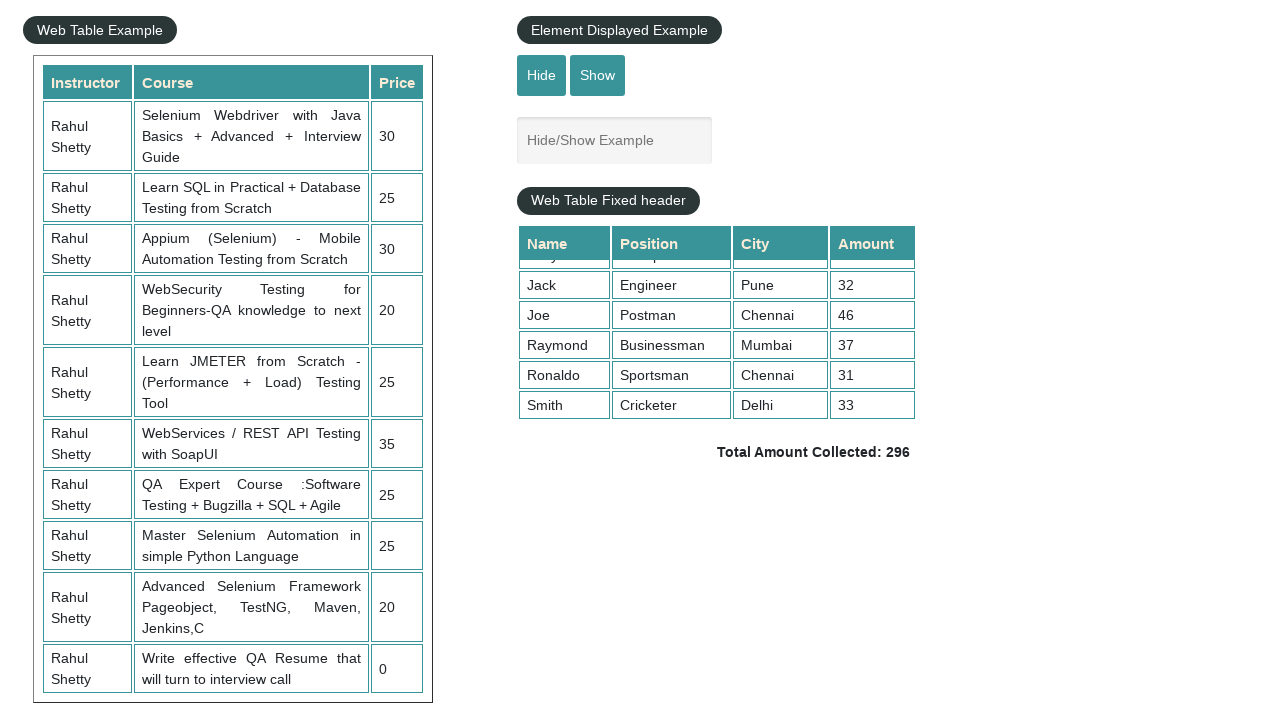

Verified amounts match: calculated sum (296) equals actual amount (296)
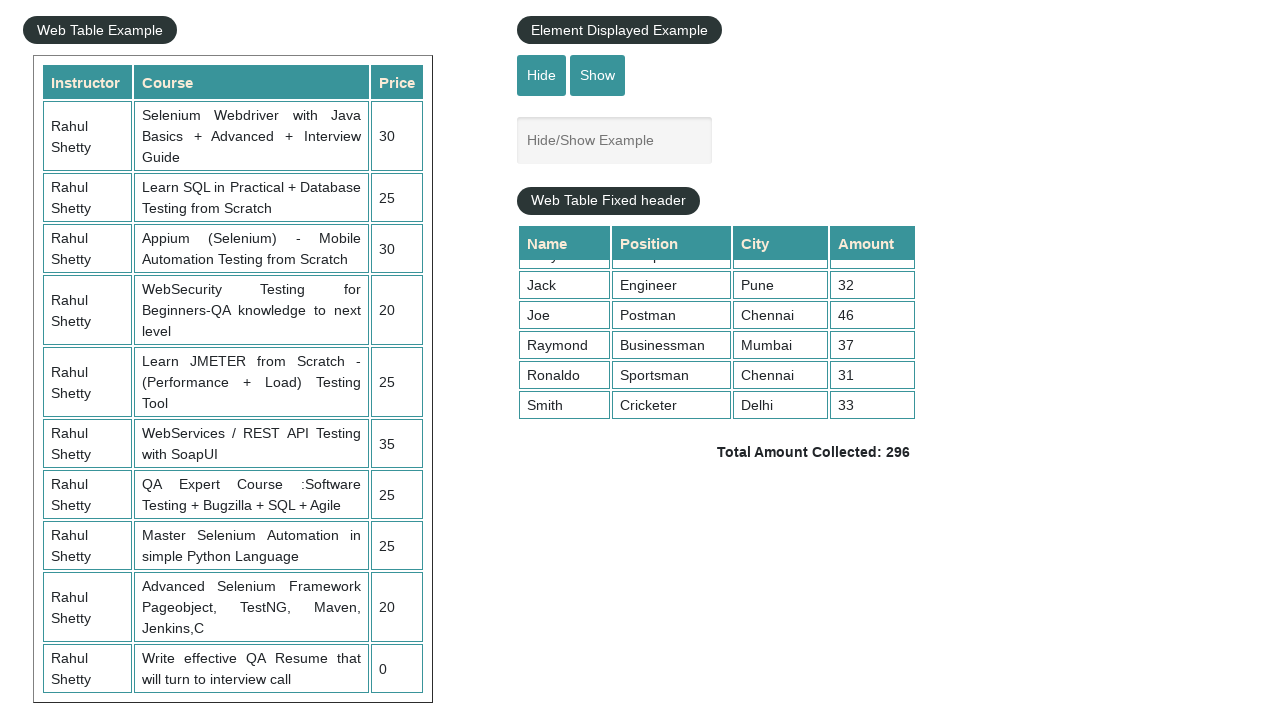

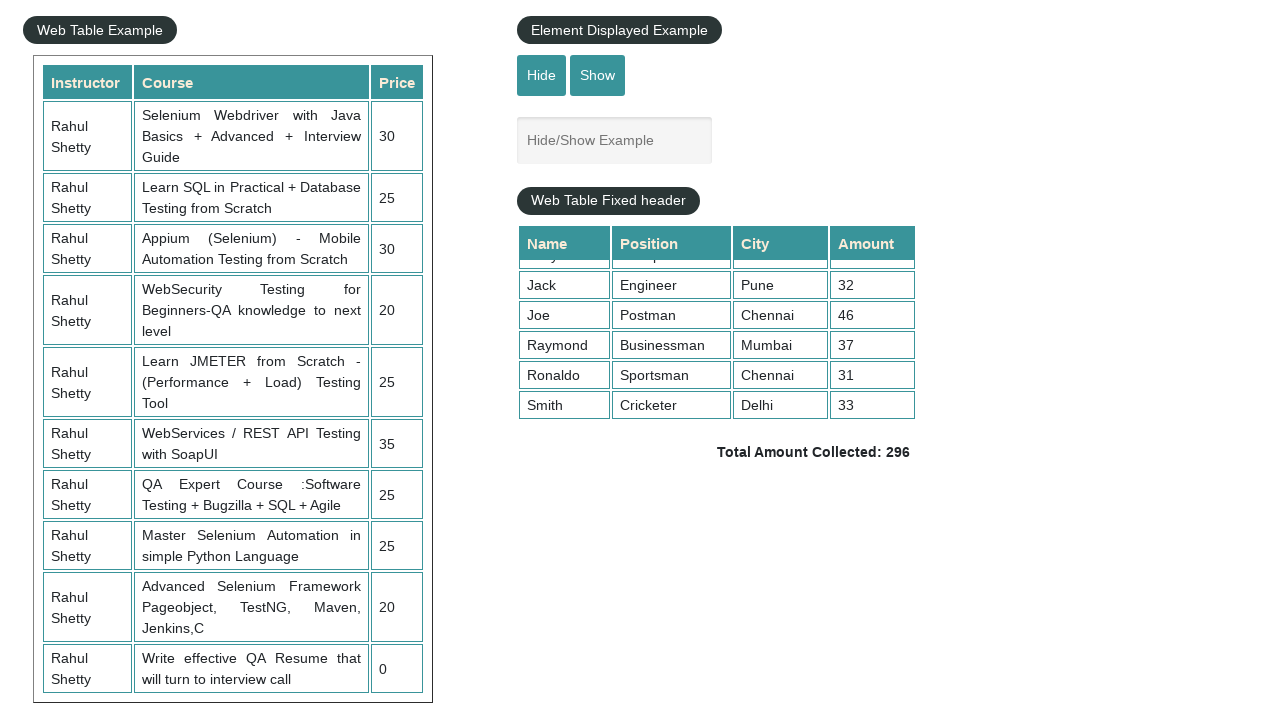